Tests the Python.org search functionality by searching for "pycon" and clicking on the first search result

Starting URL: https://www.python.org

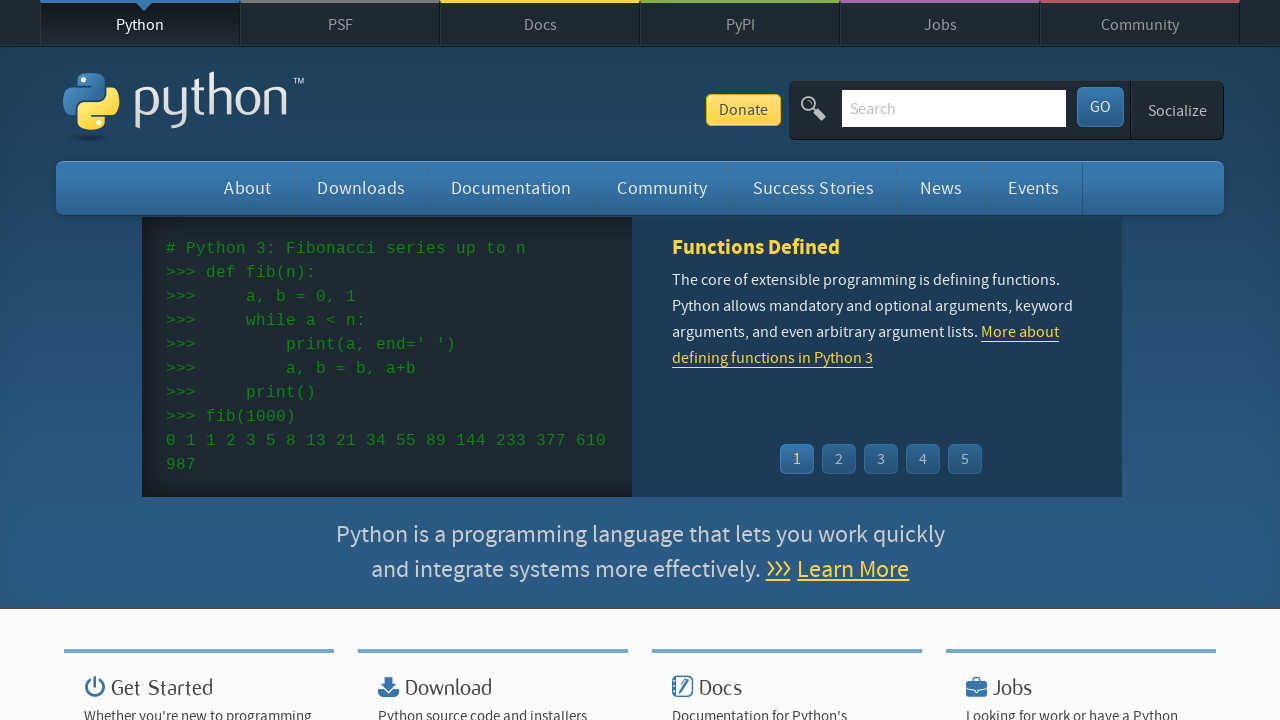

Filled search box with 'pycon' on input[name='q']
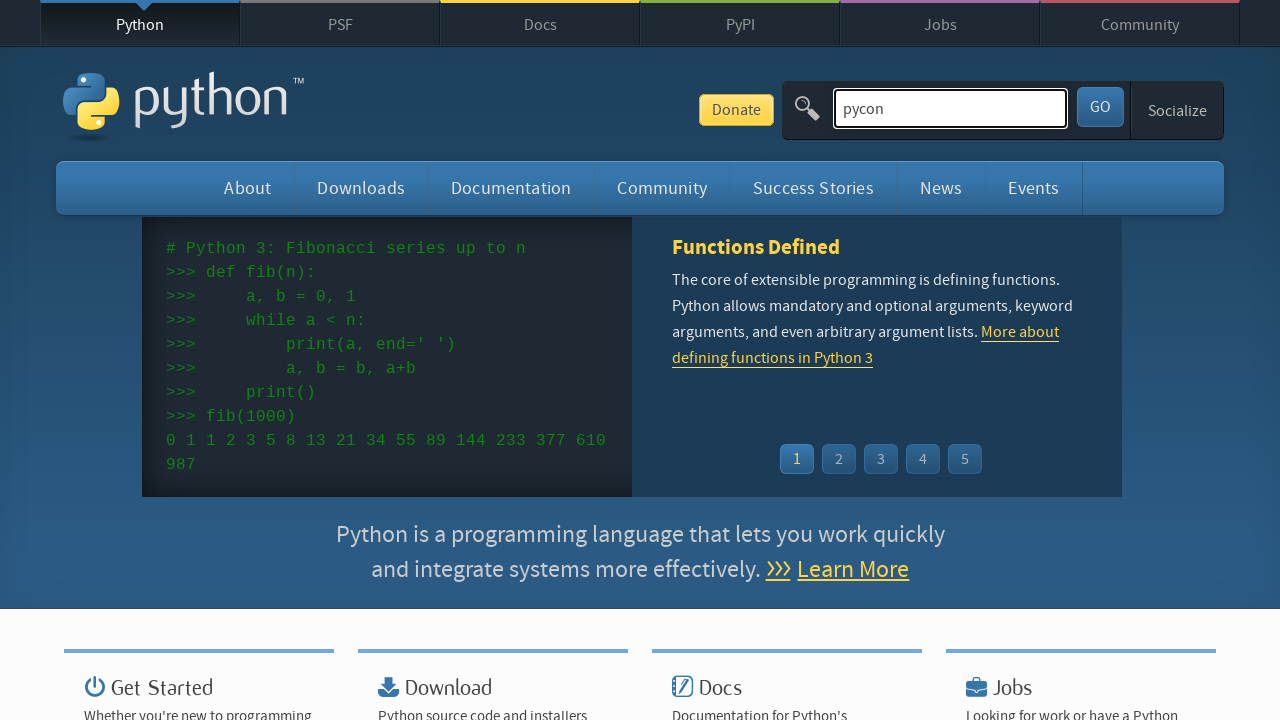

Pressed Enter to submit search on input[name='q']
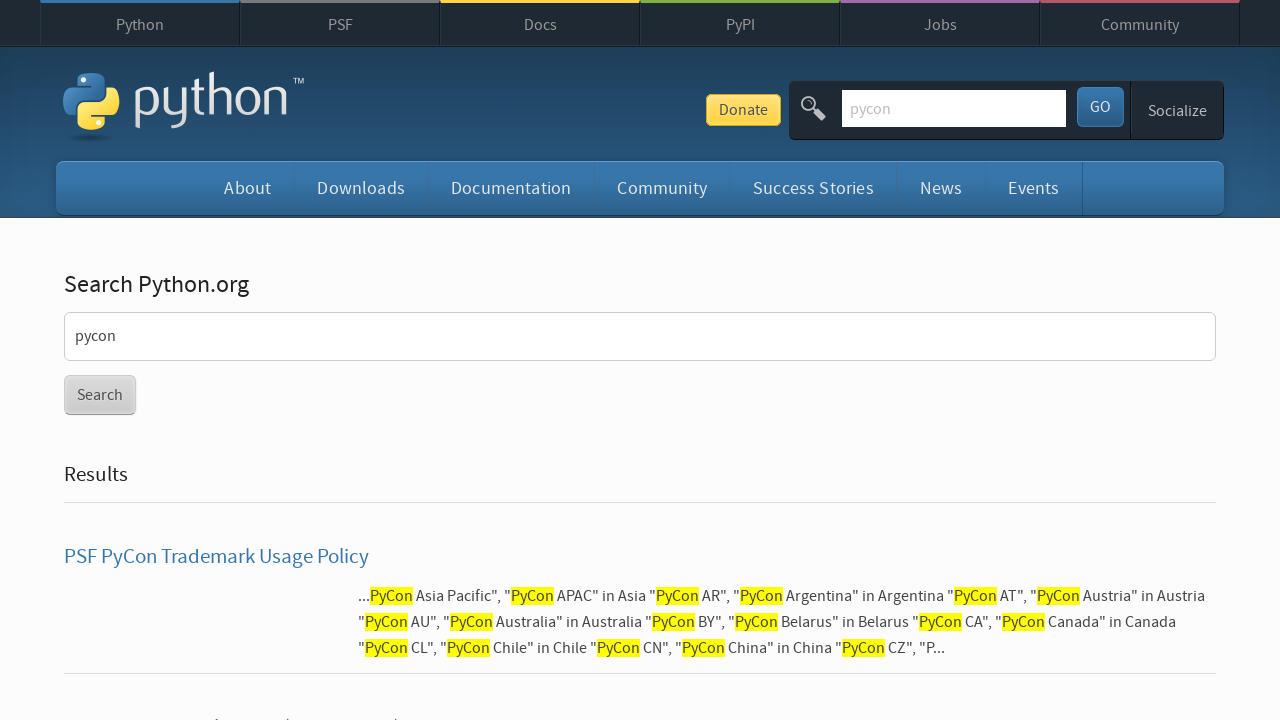

Search results loaded
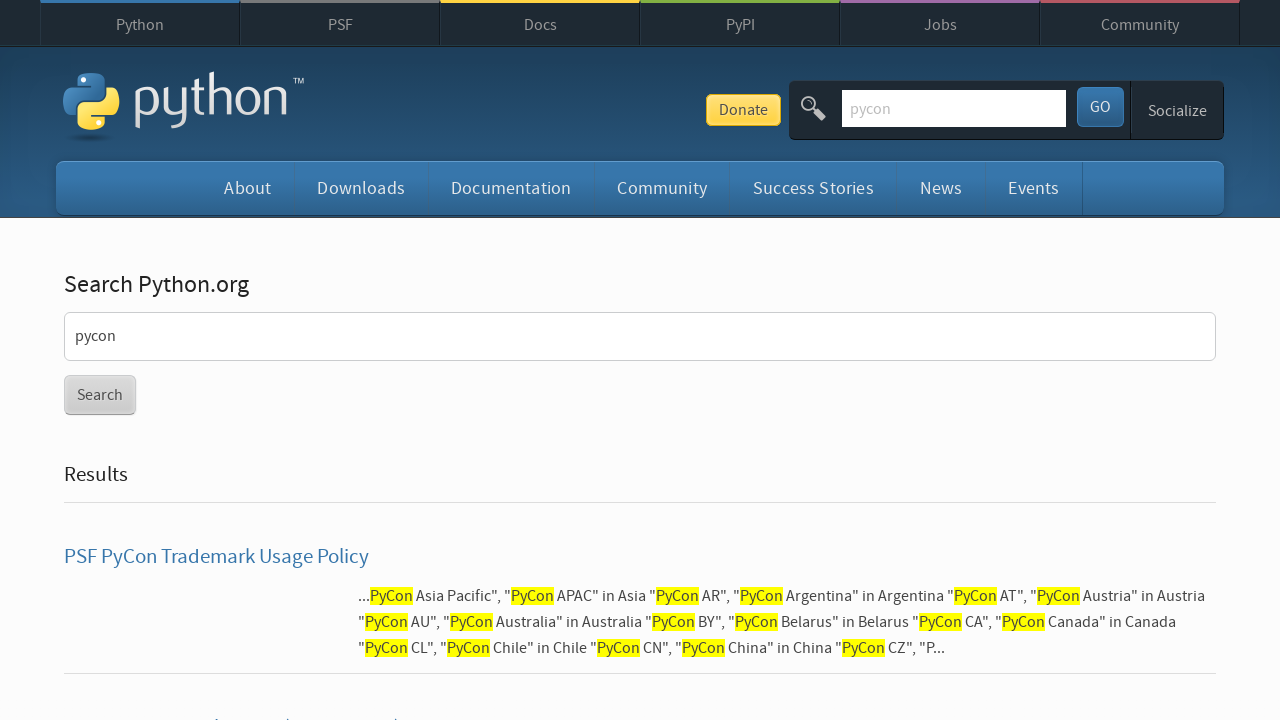

Clicked on the first search result for 'pycon' at (216, 557) on #content div section form ul li:first-child h3 a
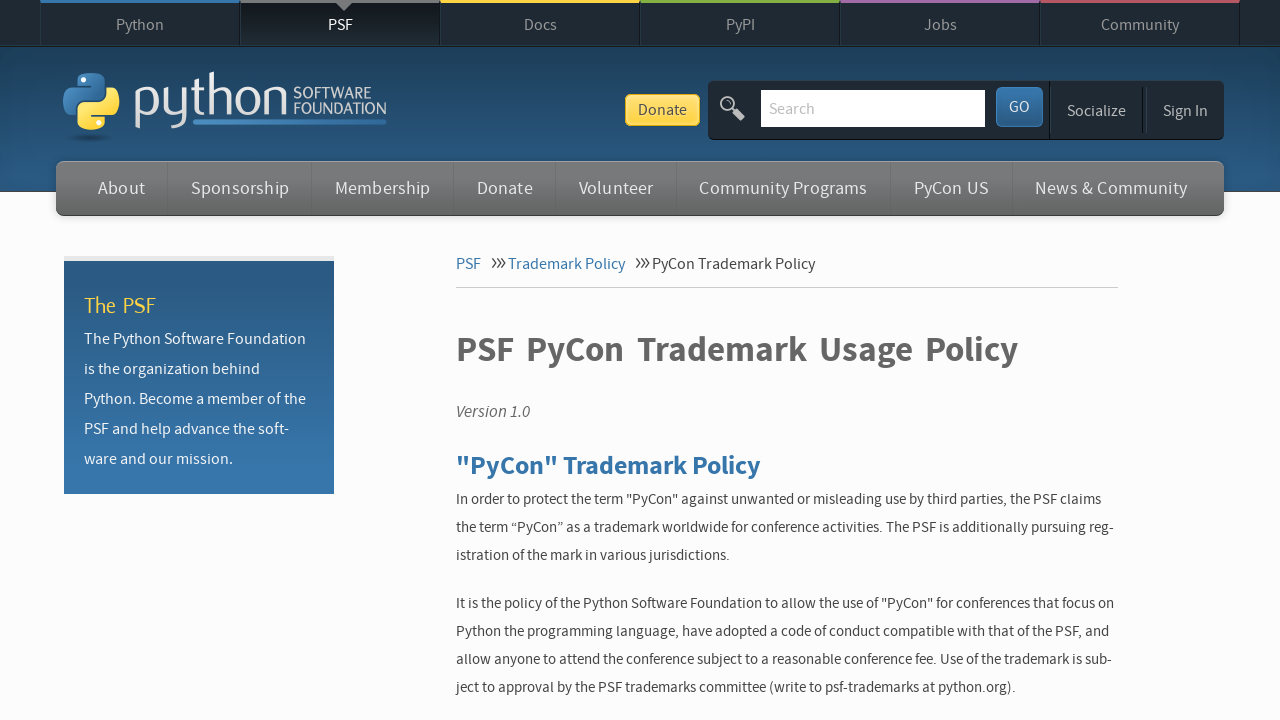

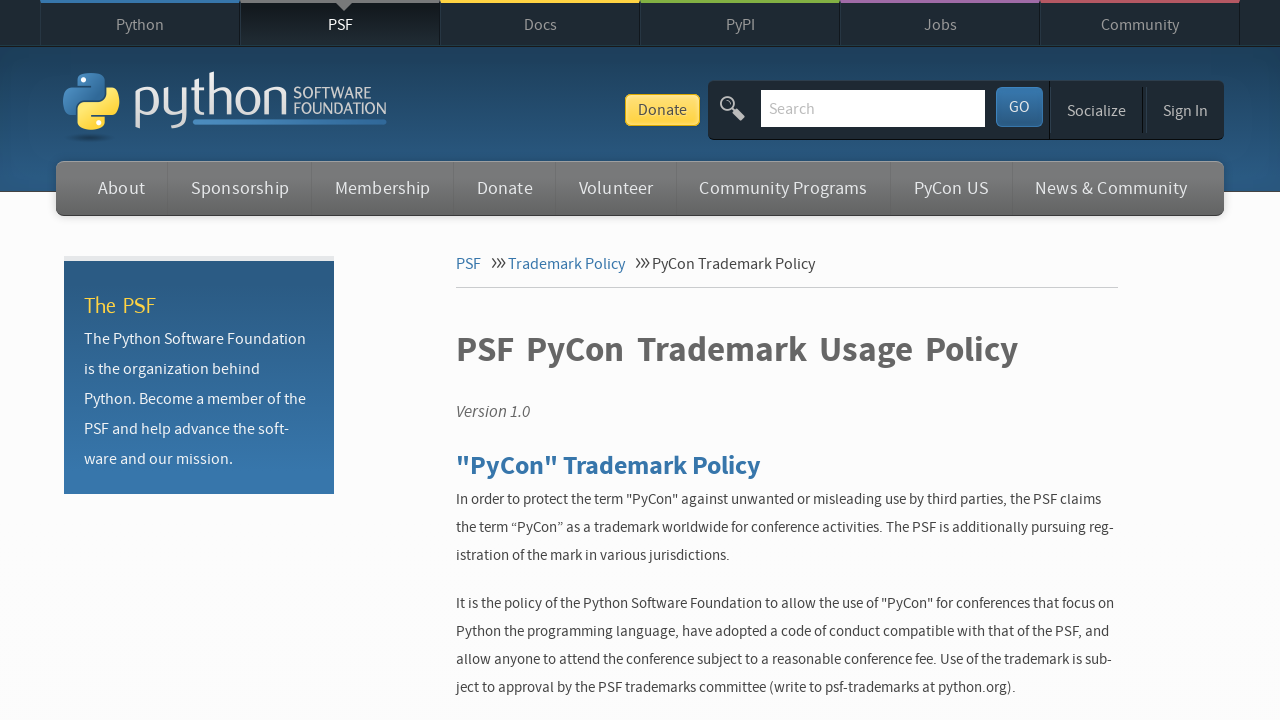